Navigates to the training support website homepage and clicks the "About" link to navigate to the About Us page

Starting URL: https://v1.training-support.net

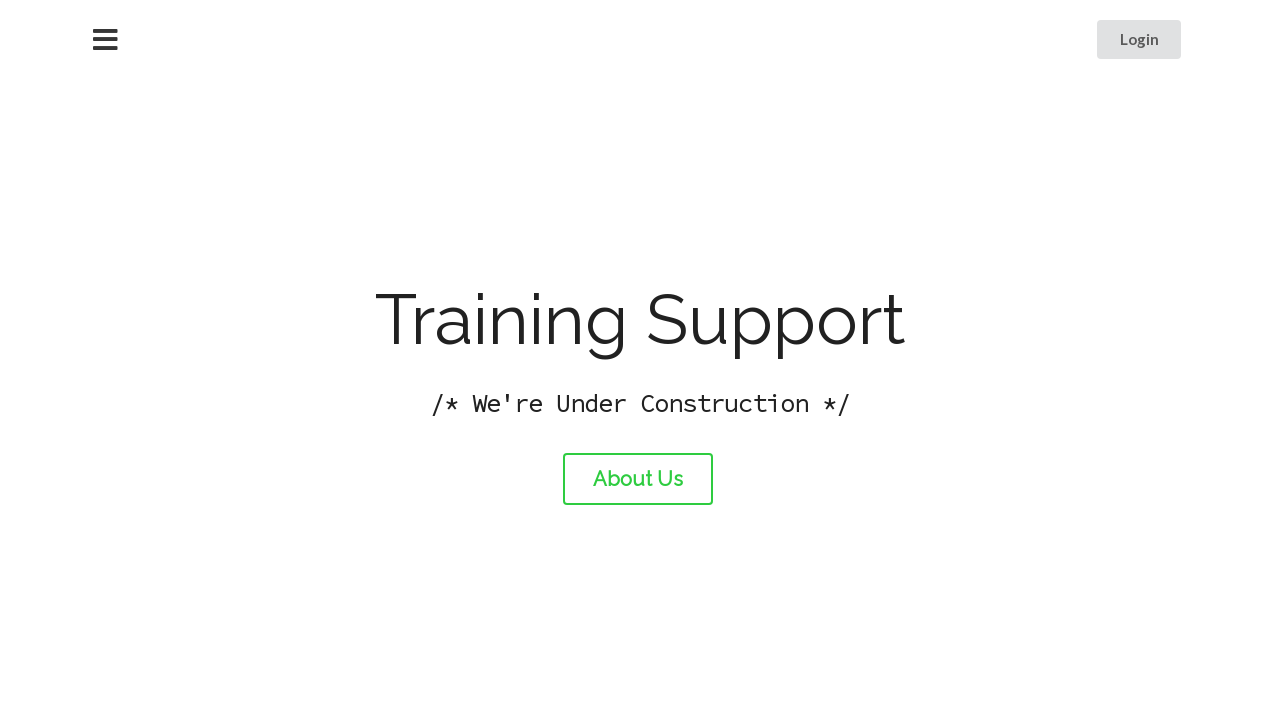

Navigated to training support website homepage
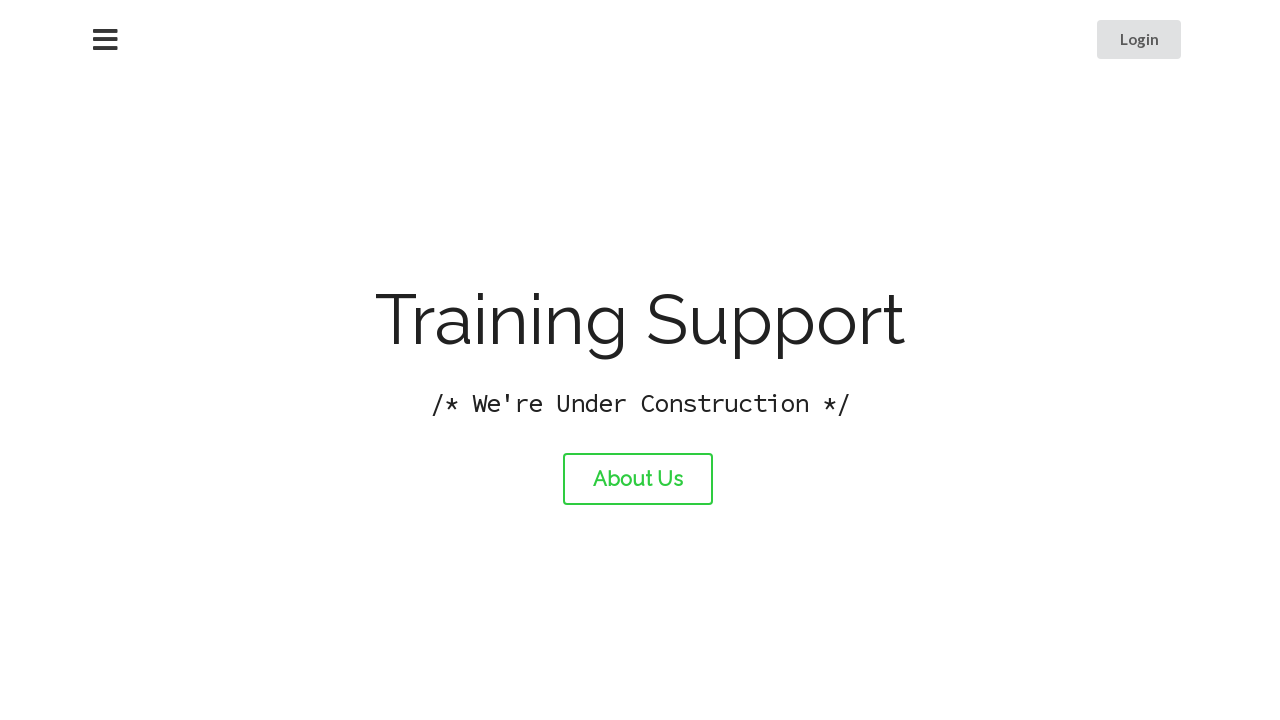

Clicked the About link at (638, 479) on #about-link
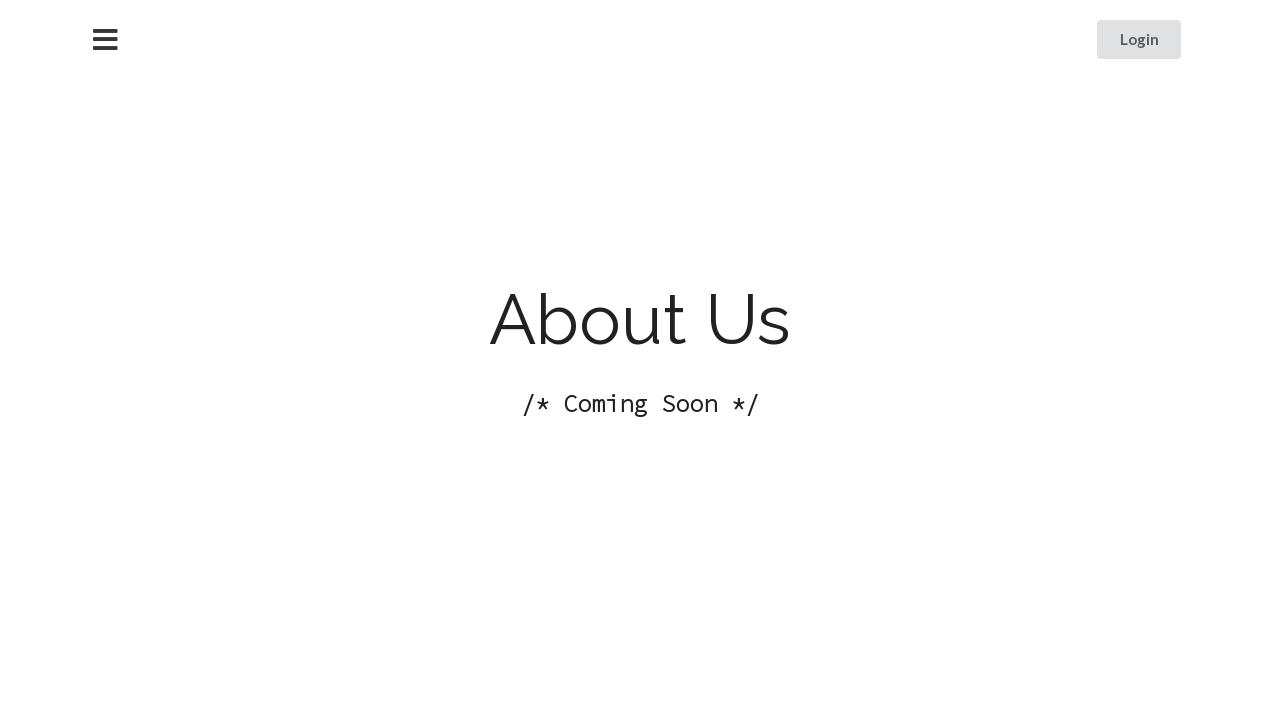

About Us page loaded successfully
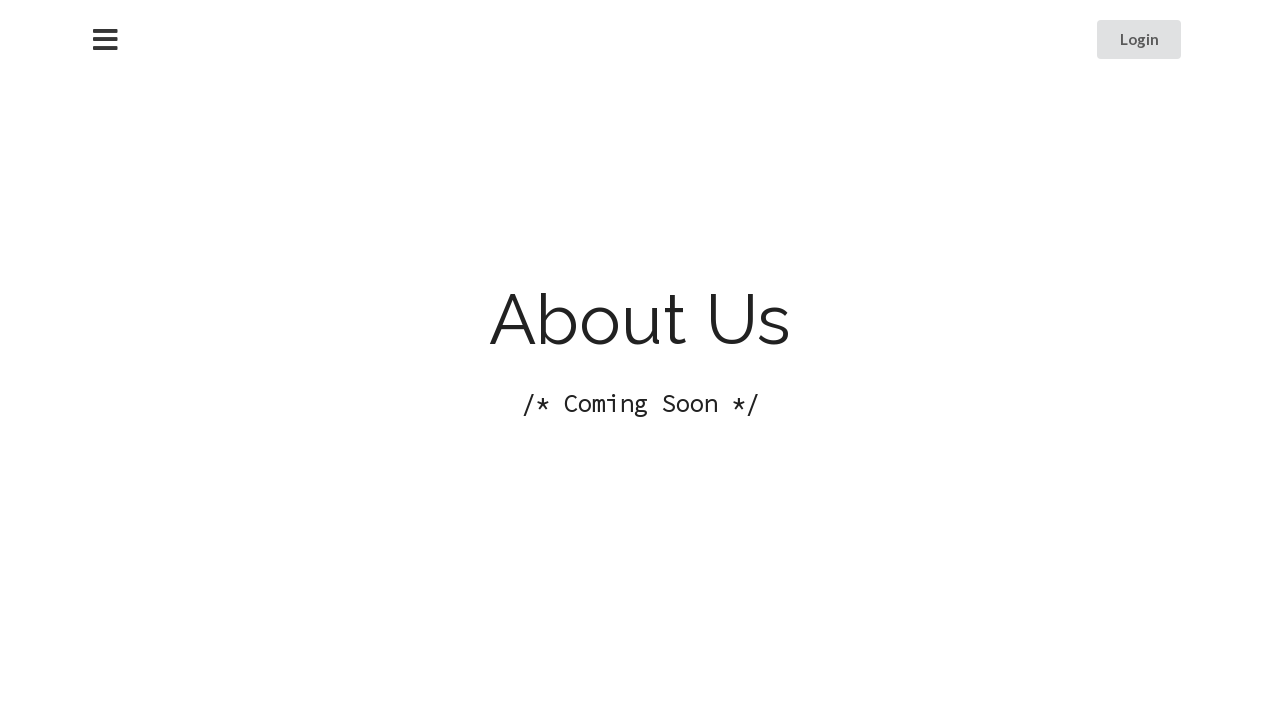

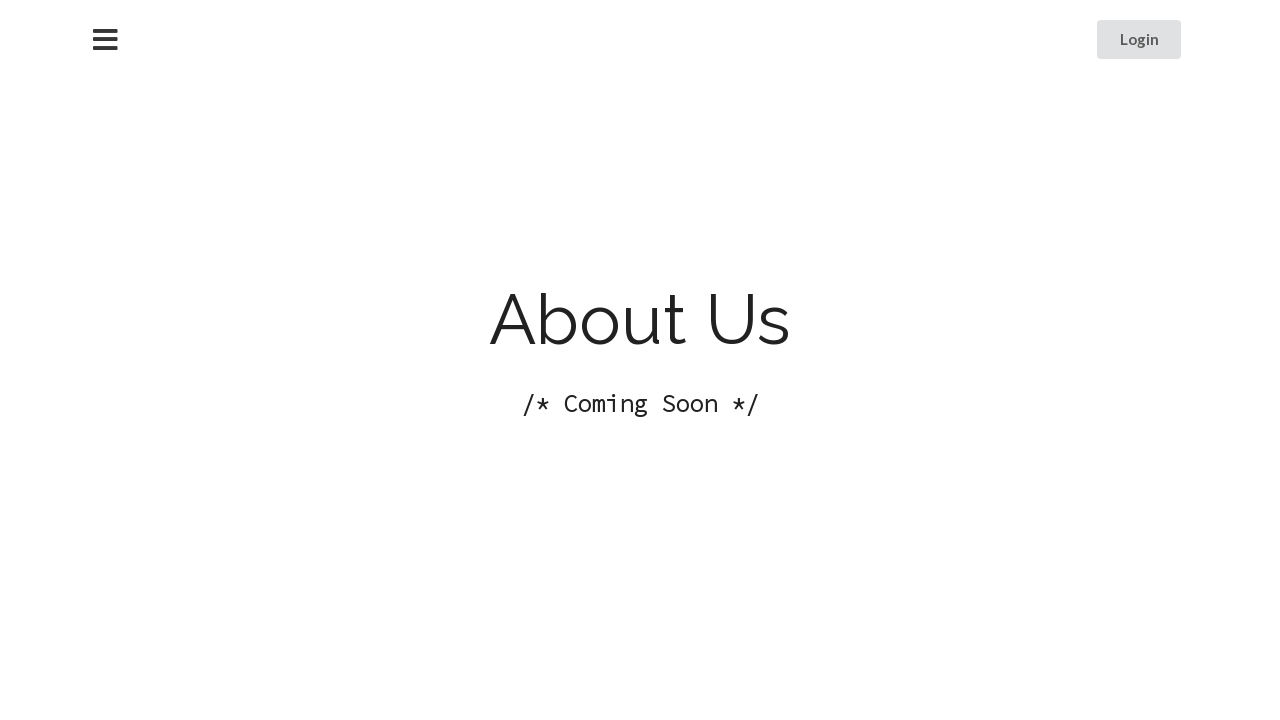